Tests the flight booking calendar functionality by opening the date picker, navigating to select a departure date (October 11th) and a return date (December 20th), then confirming the selection.

Starting URL: https://www.delta.com/

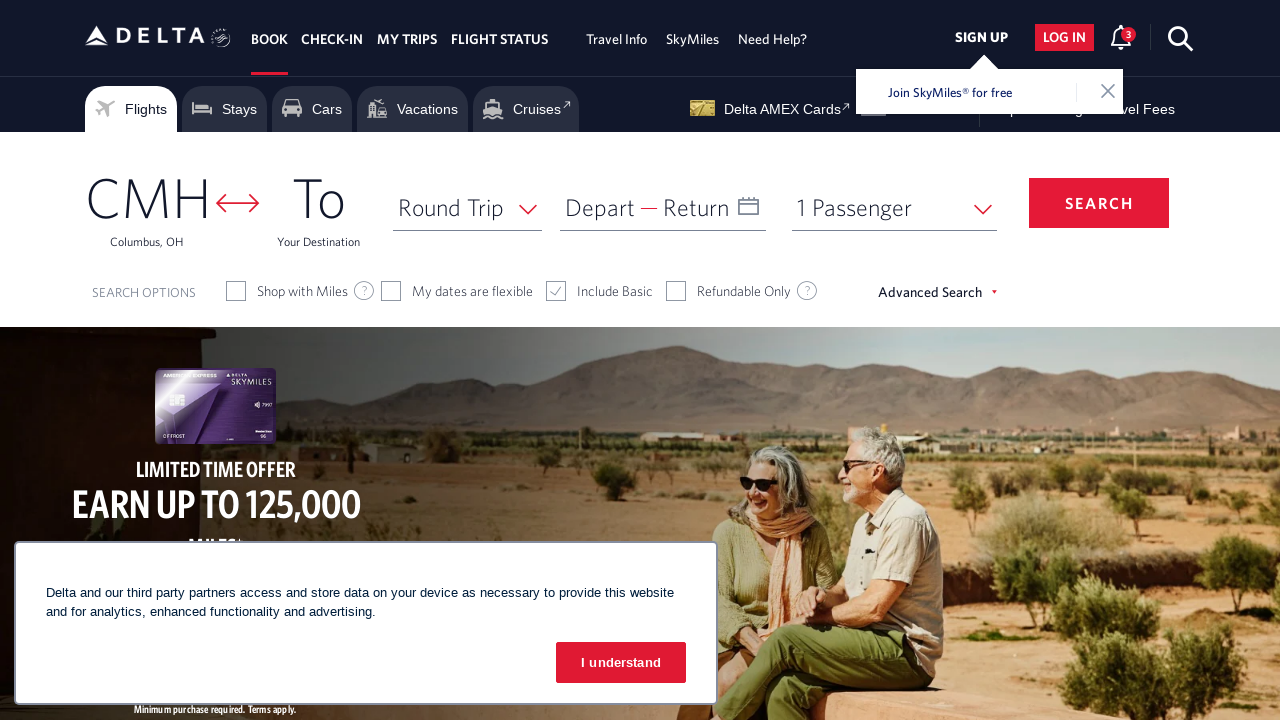

Clicked departure date input to open calendar at (663, 207) on #input_departureDate_1
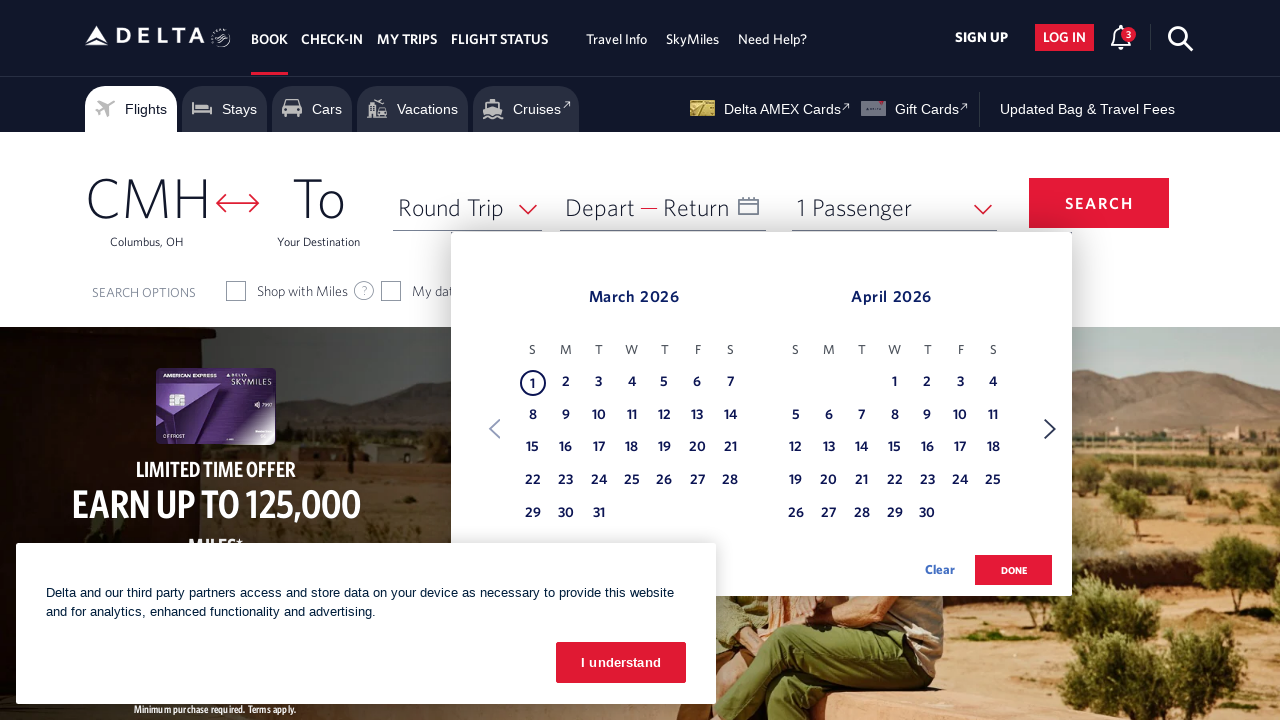

Calendar appeared
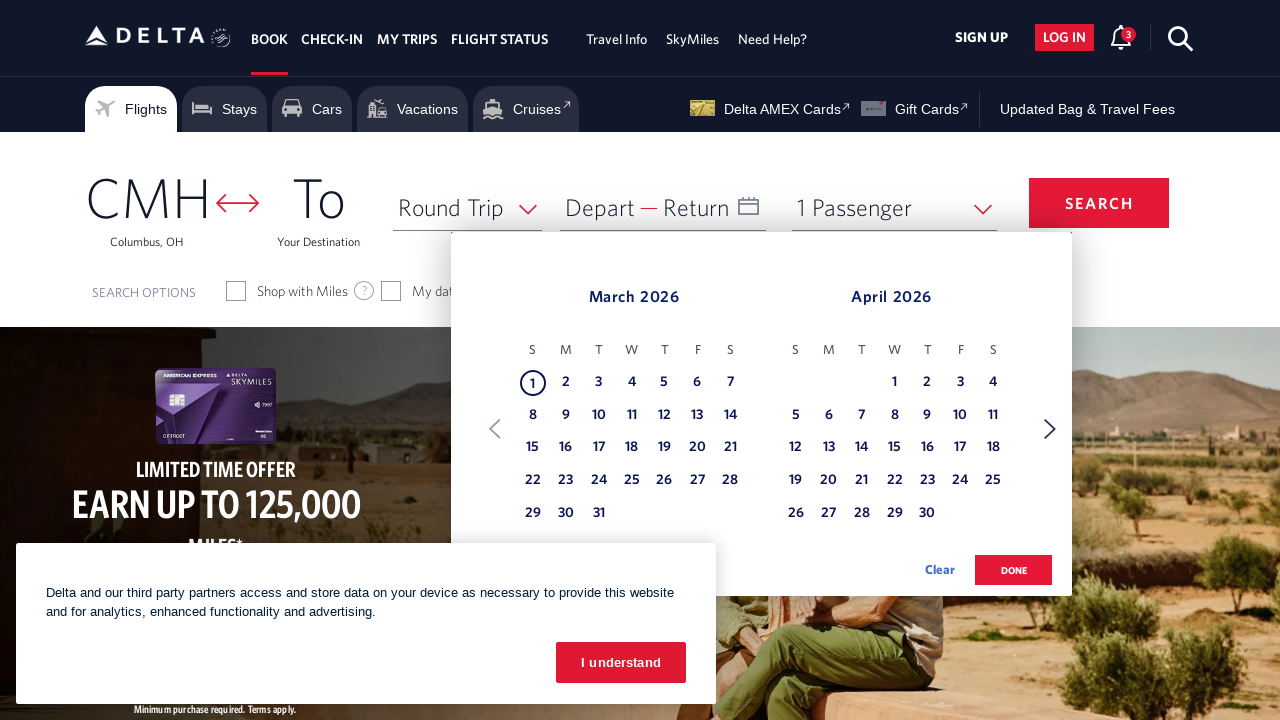

Navigated to next month in departure date picker at (1050, 429) on xpath=//span[text() = 'Next']
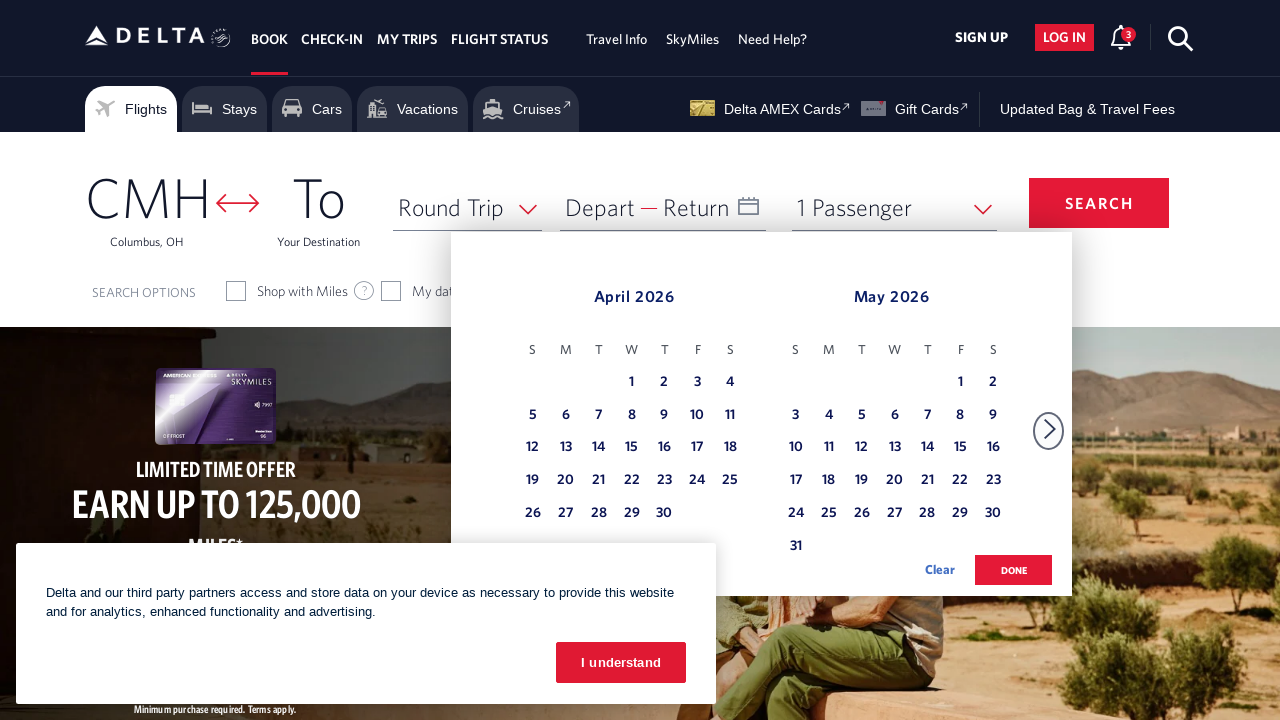

Navigated to next month in departure date picker at (1050, 429) on xpath=//span[text() = 'Next']
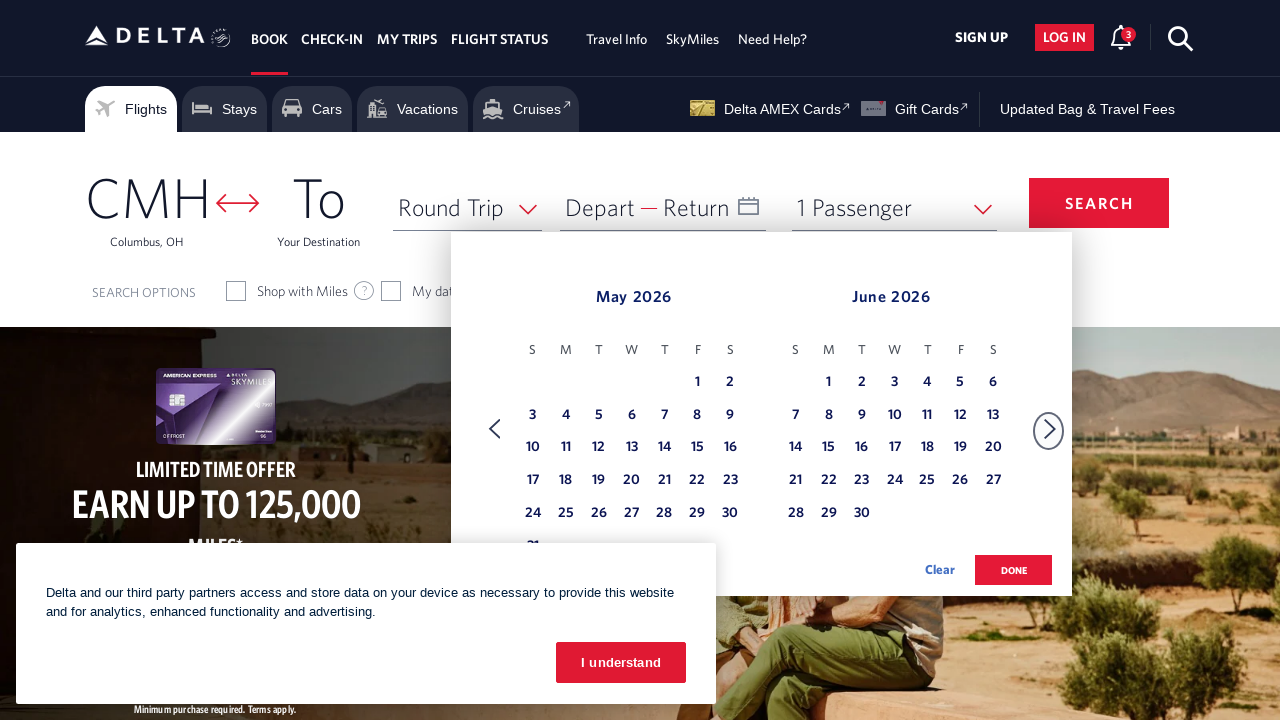

Navigated to next month in departure date picker at (1050, 429) on xpath=//span[text() = 'Next']
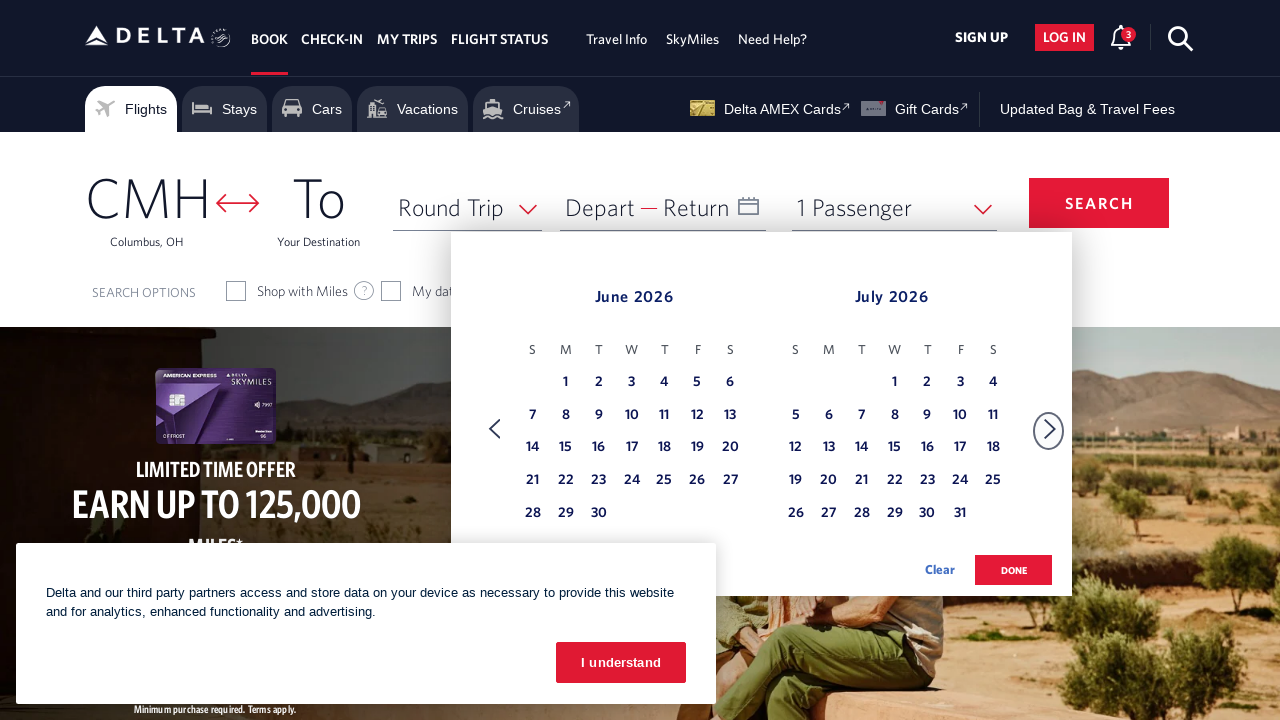

Navigated to next month in departure date picker at (1050, 429) on xpath=//span[text() = 'Next']
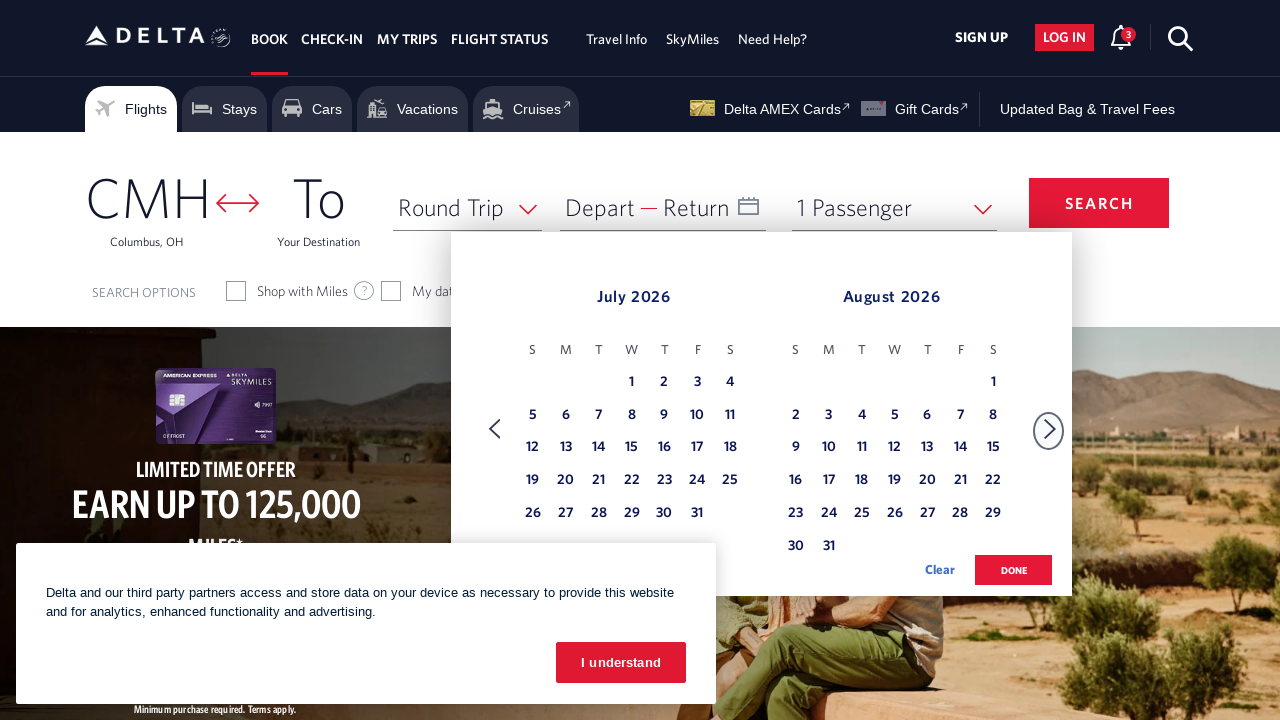

Navigated to next month in departure date picker at (1050, 429) on xpath=//span[text() = 'Next']
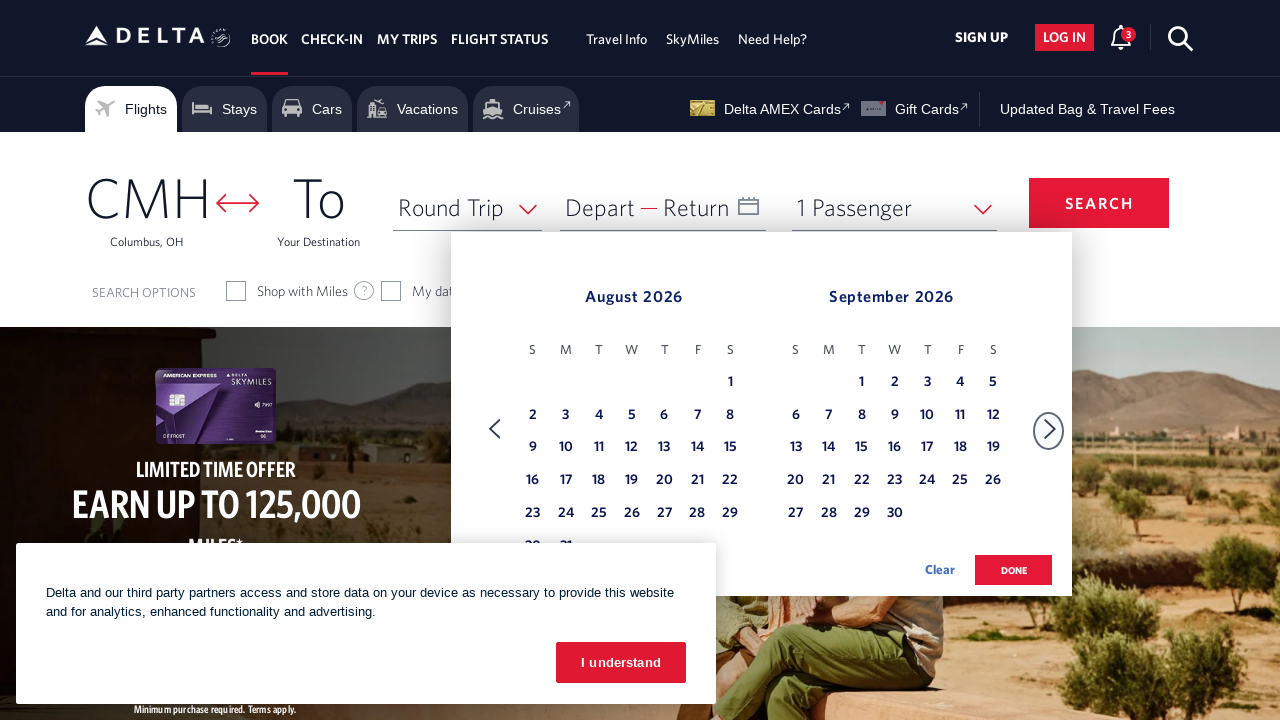

Navigated to next month in departure date picker at (1050, 429) on xpath=//span[text() = 'Next']
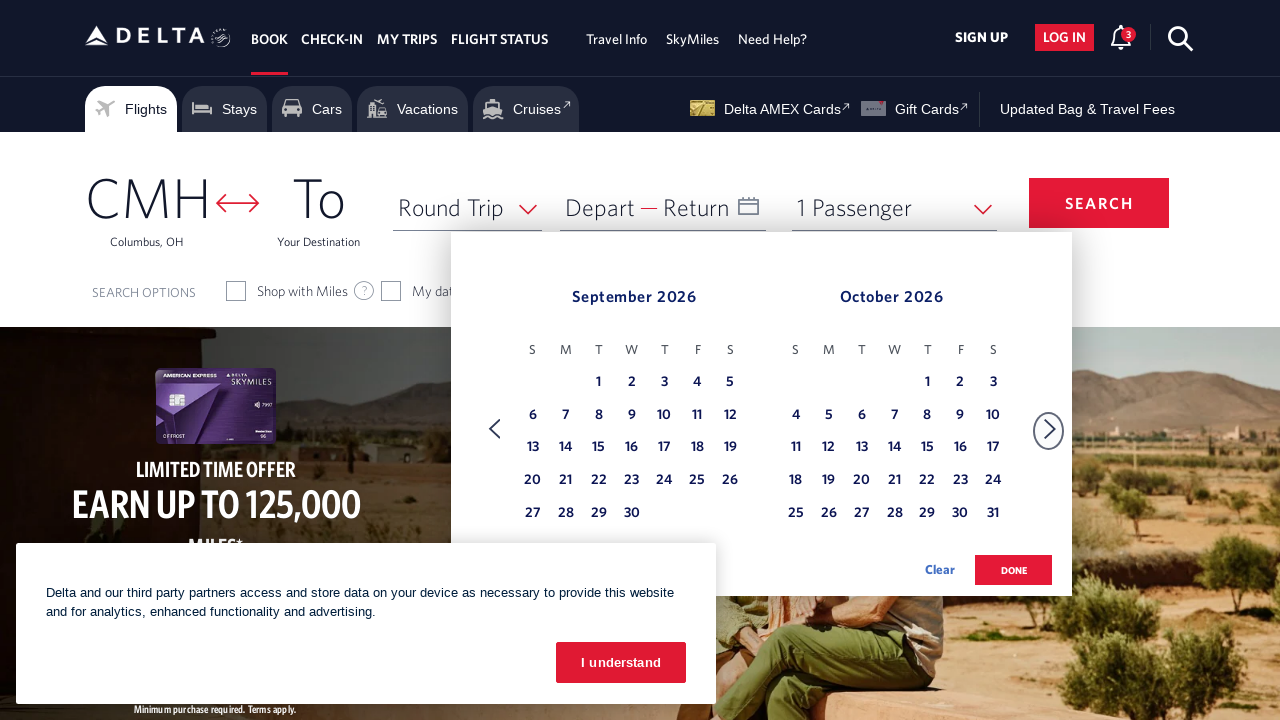

Navigated to next month in departure date picker at (1050, 429) on xpath=//span[text() = 'Next']
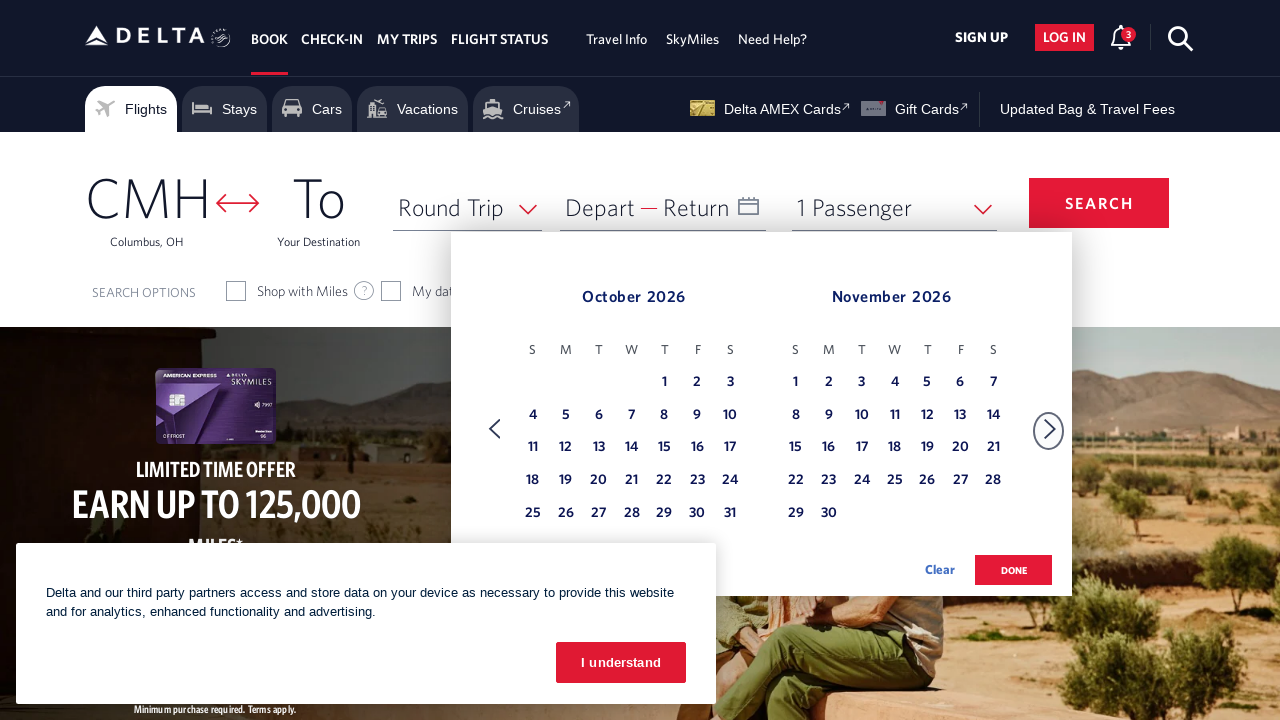

Arrived at October for departure month selection
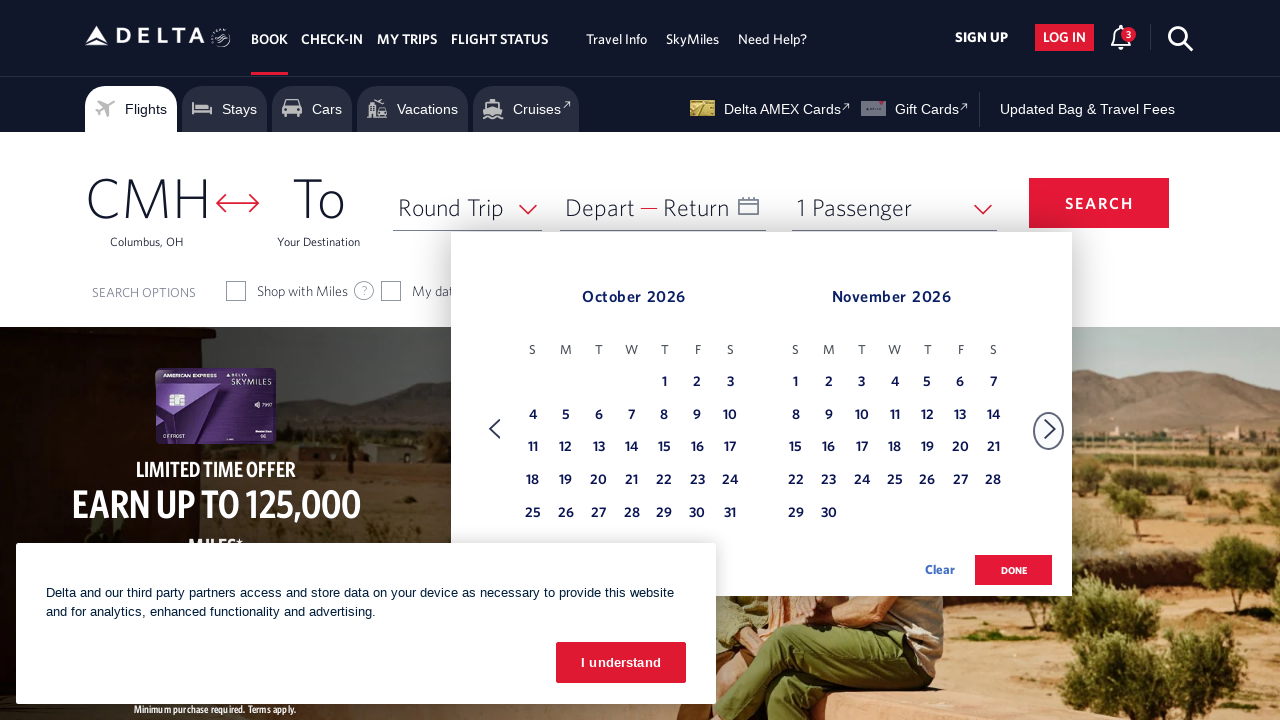

Selected October 11th as departure date at (533, 448) on xpath=//tbody[@class = 'dl-datepicker-tbody-0']/tr/td >> nth=21
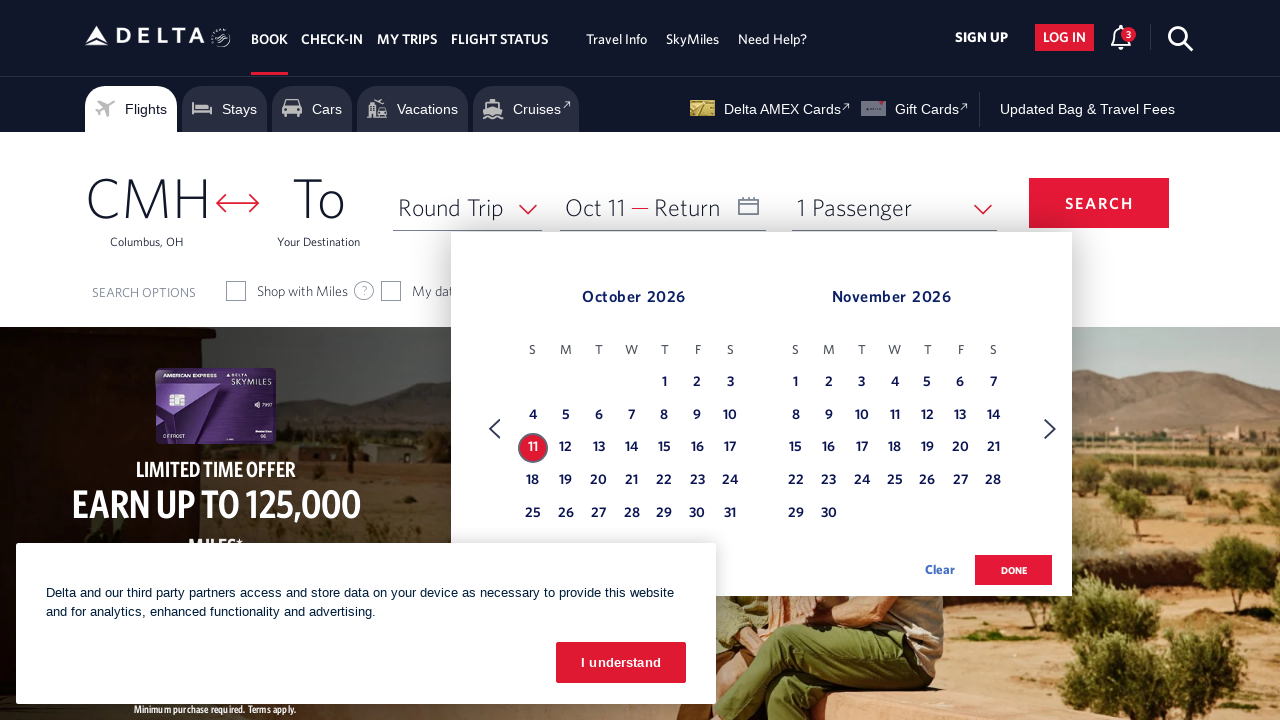

Navigated to next month in return date picker at (1050, 429) on xpath=//span[text() = 'Next']
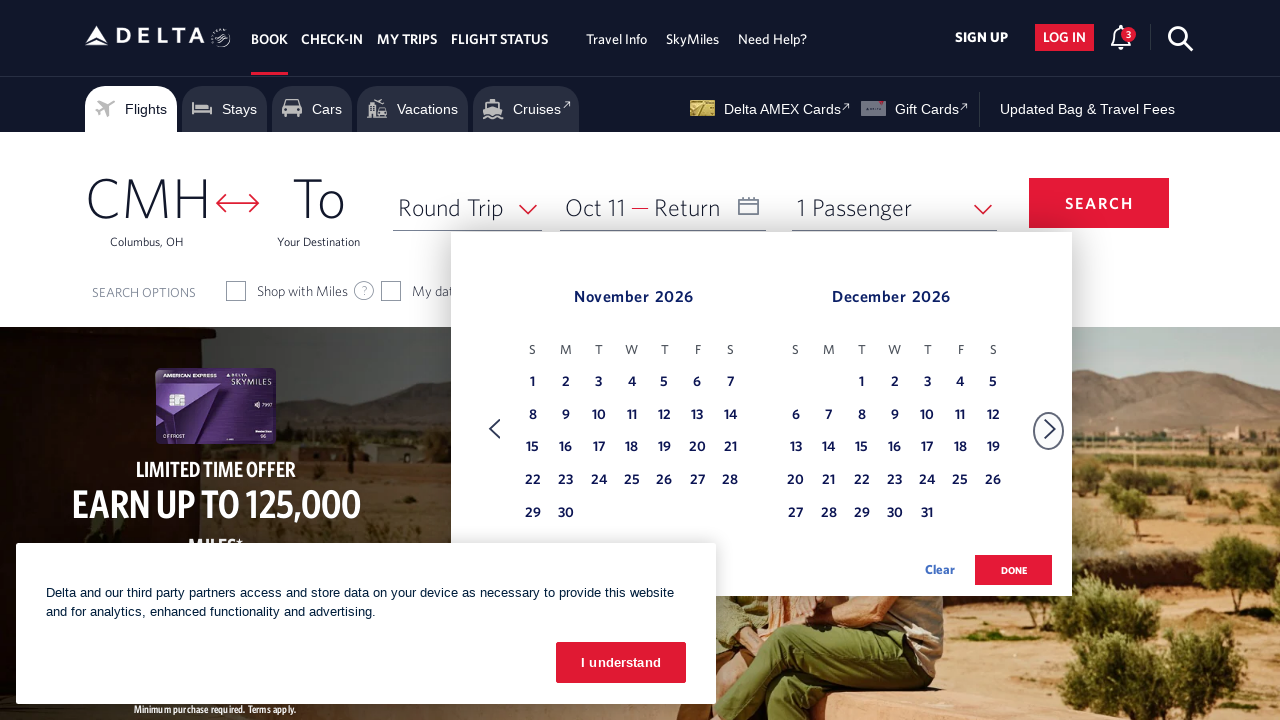

Arrived at December for return month selection
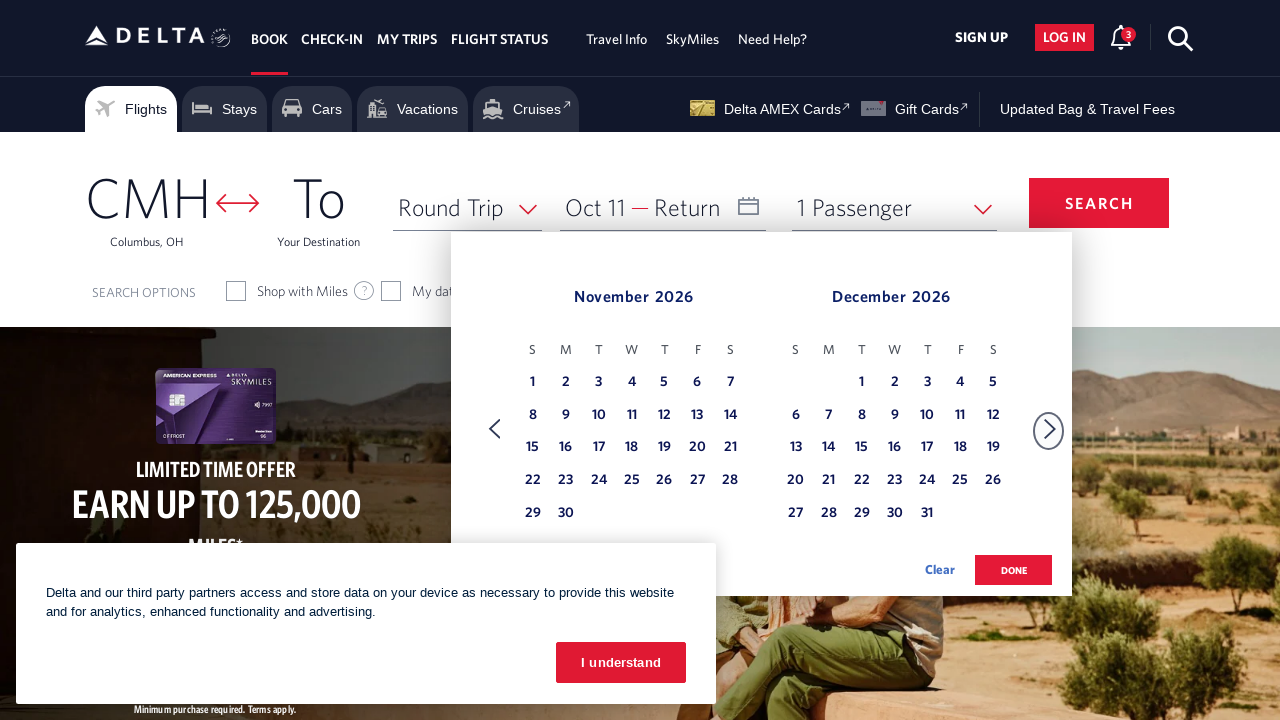

Selected December 20th as return date at (796, 481) on xpath=//tbody[@class = 'dl-datepicker-tbody-1']/tr/td >> nth=28
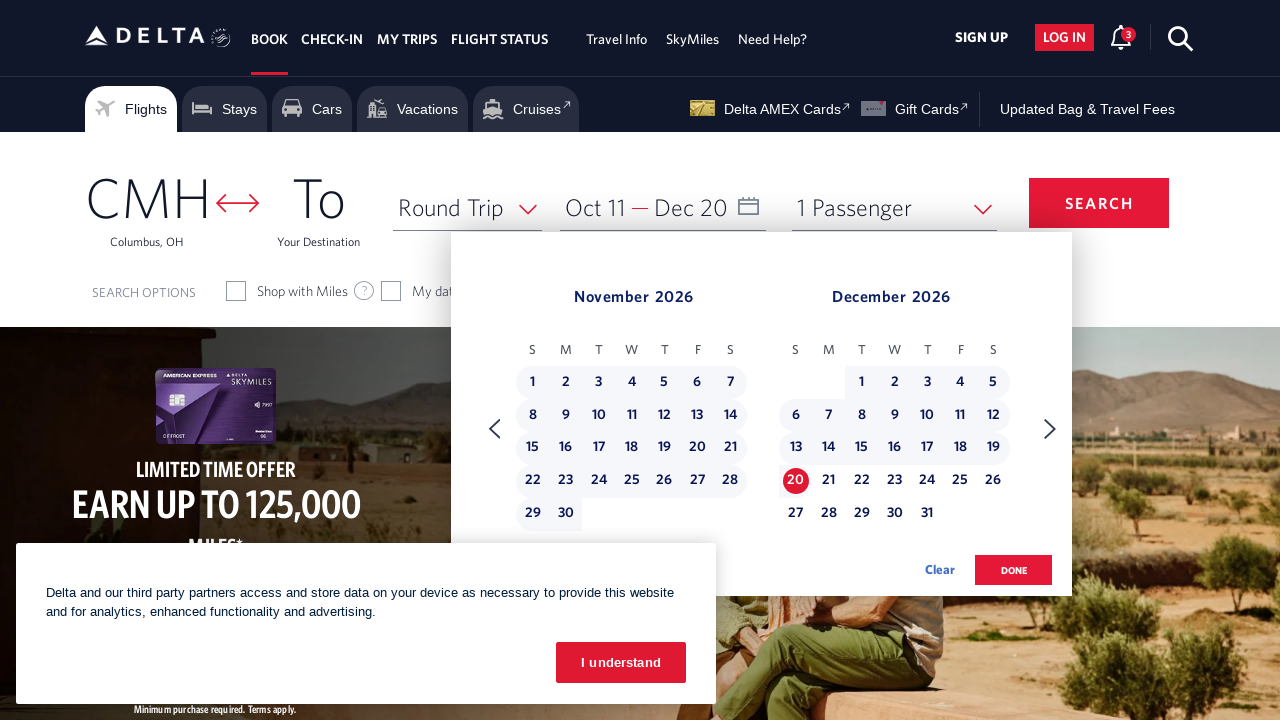

Clicked done button to confirm calendar date selection at (1014, 570) on .donebutton
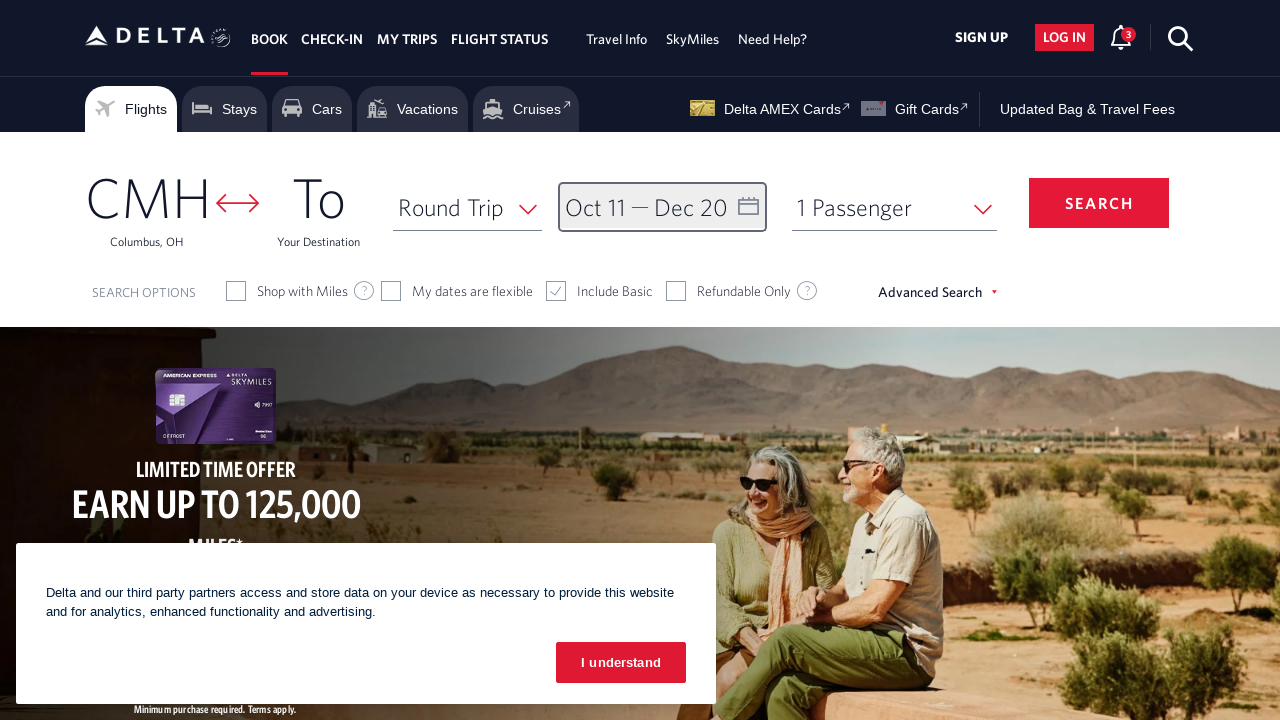

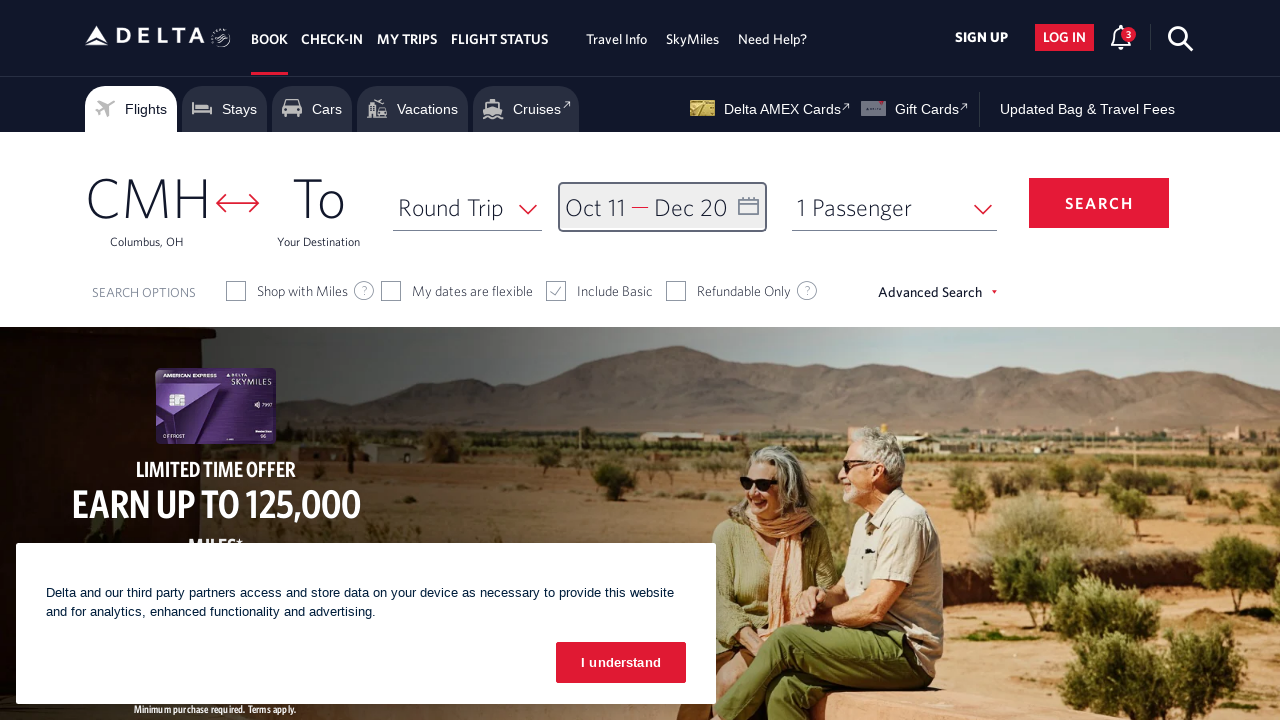